Navigates to Katalon mimic demo site and clicks the Make Appointment button

Starting URL: http://demoaut-mimic.kazurayam.com/

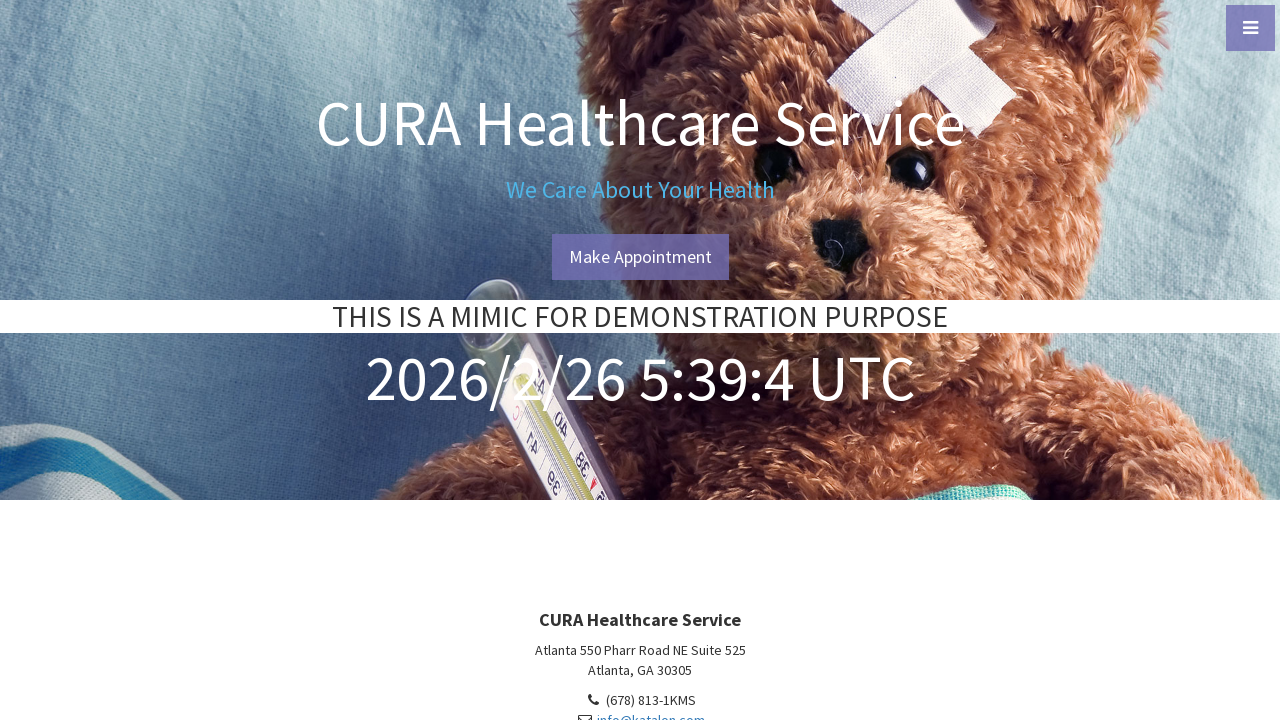

Waited for Make Appointment button to be present
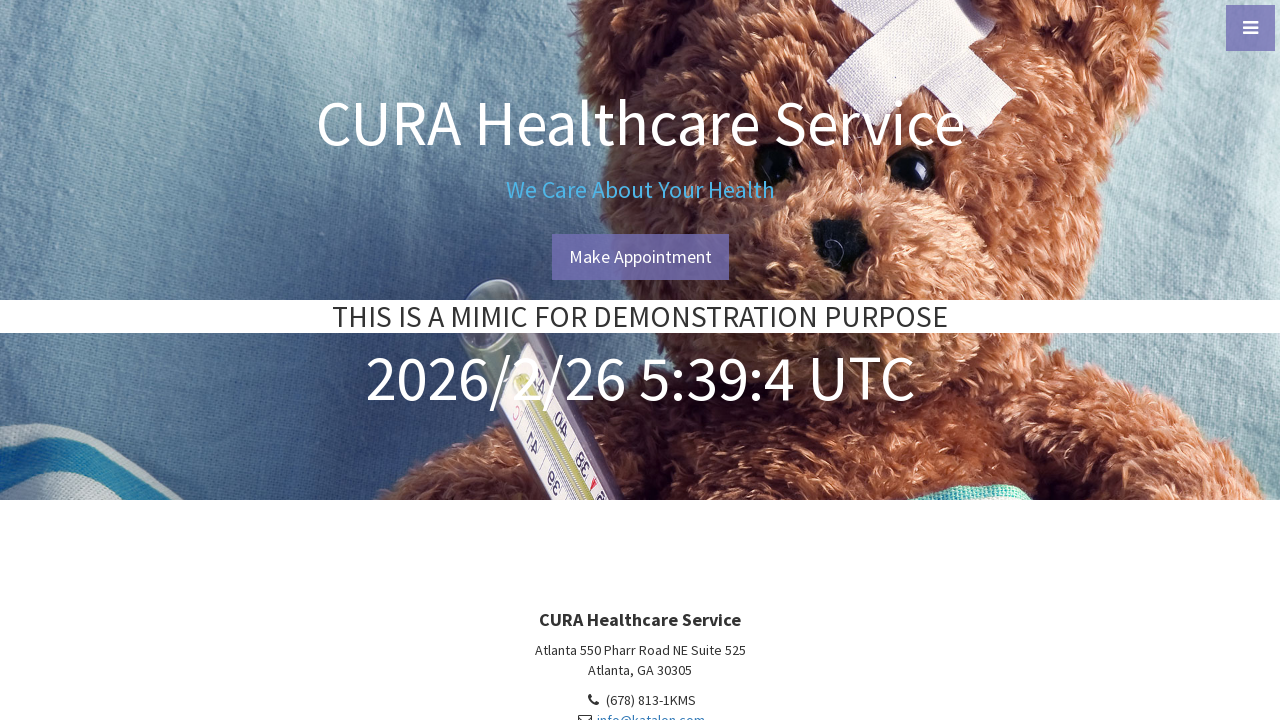

Clicked the Make Appointment button at (640, 257) on #btn-make-appointment
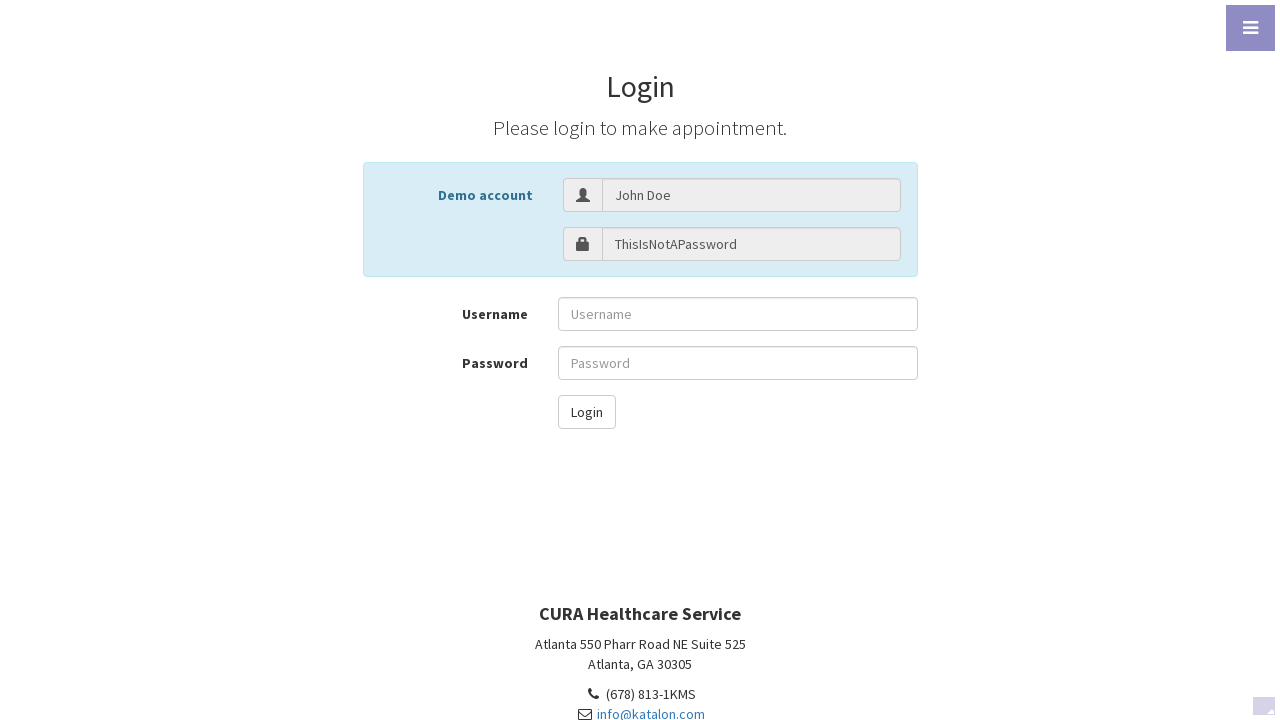

Waited 1 second to observe the result
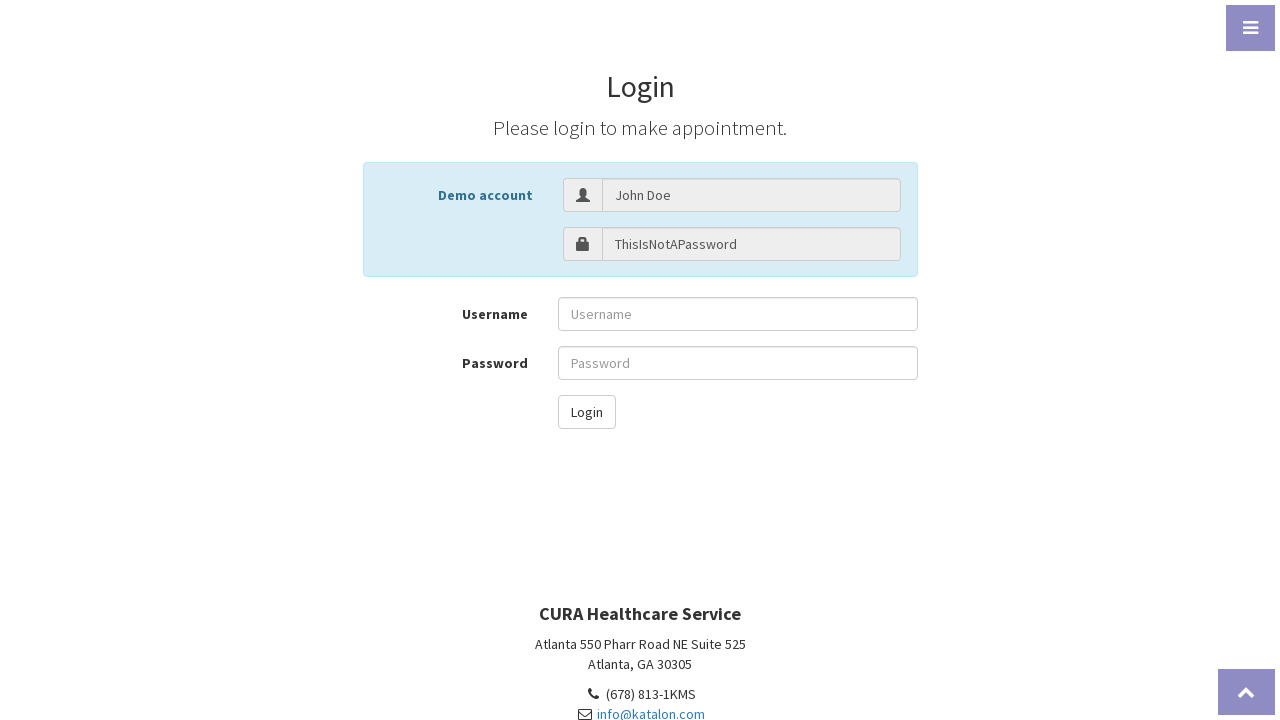

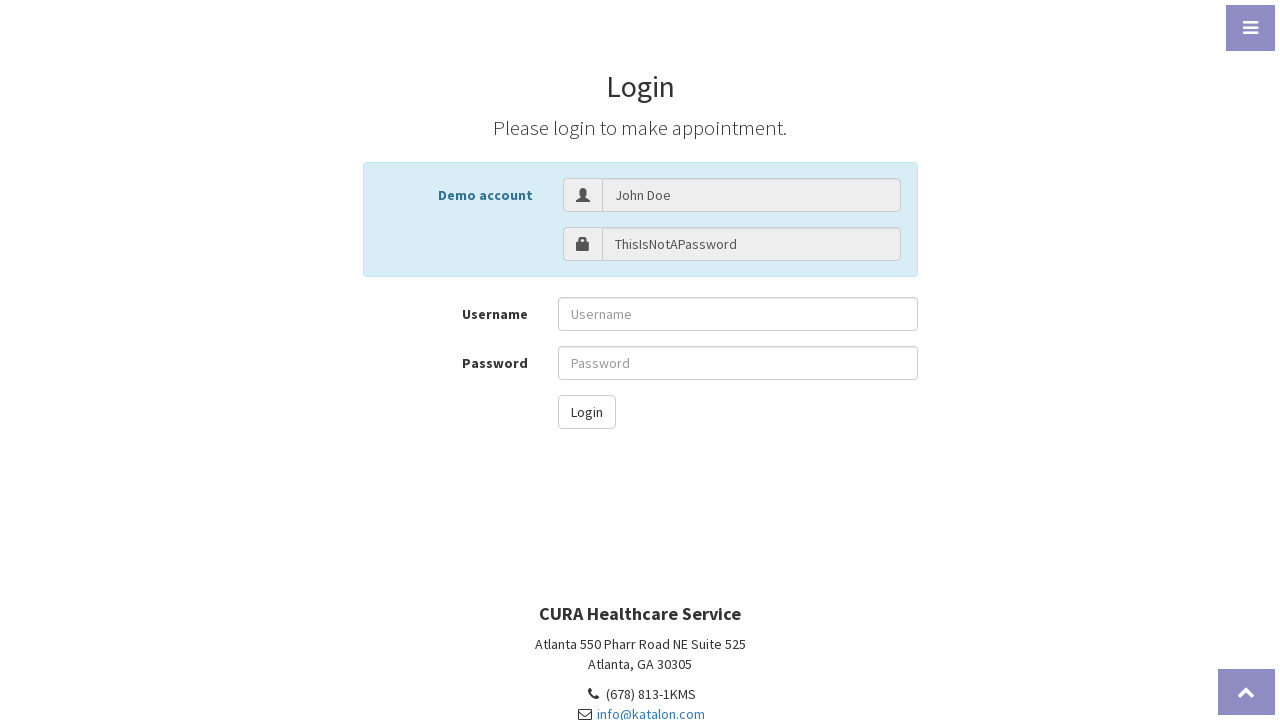